Tests JavaScript alert handling by clicking buttons that trigger different types of alerts (immediate alert, timed alert, and confirm dialog) and interacting with them by accepting and sending text.

Starting URL: https://demoqa.com/alerts

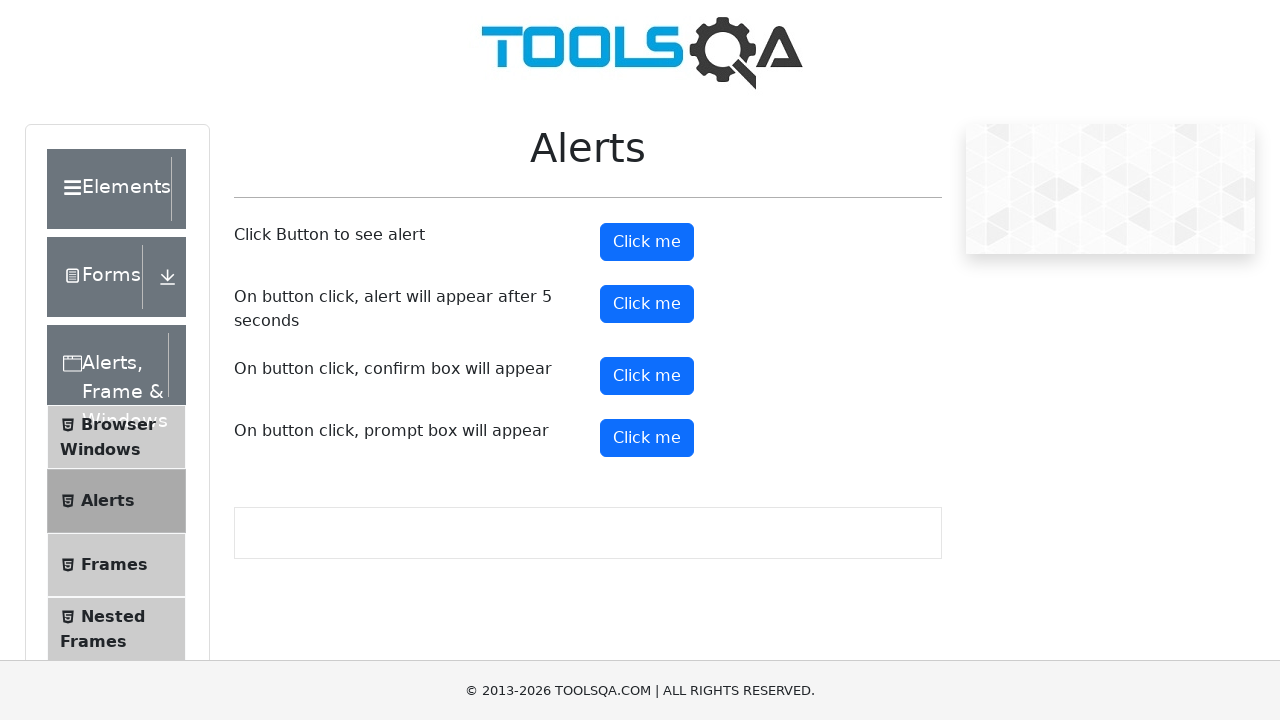

Set up dialog handler to accept alerts and prompts
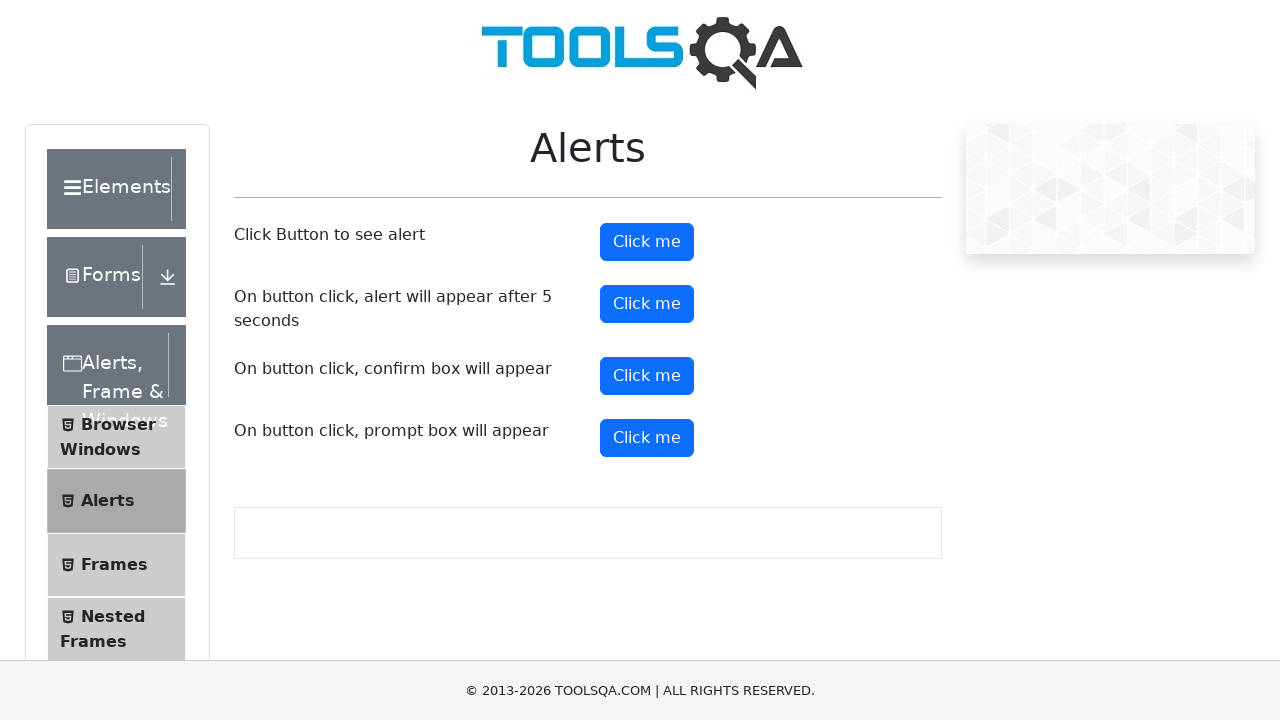

Clicked immediate alert button at (647, 242) on button#alertButton
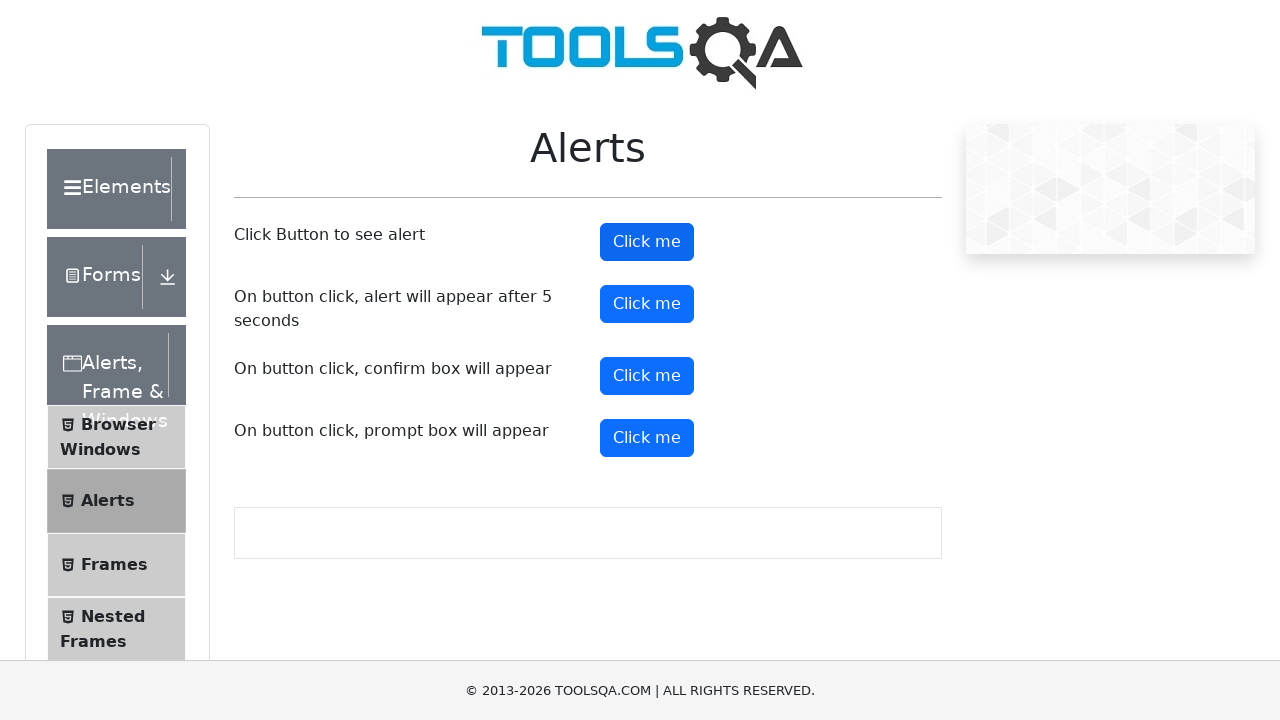

Waited for immediate alert to be handled
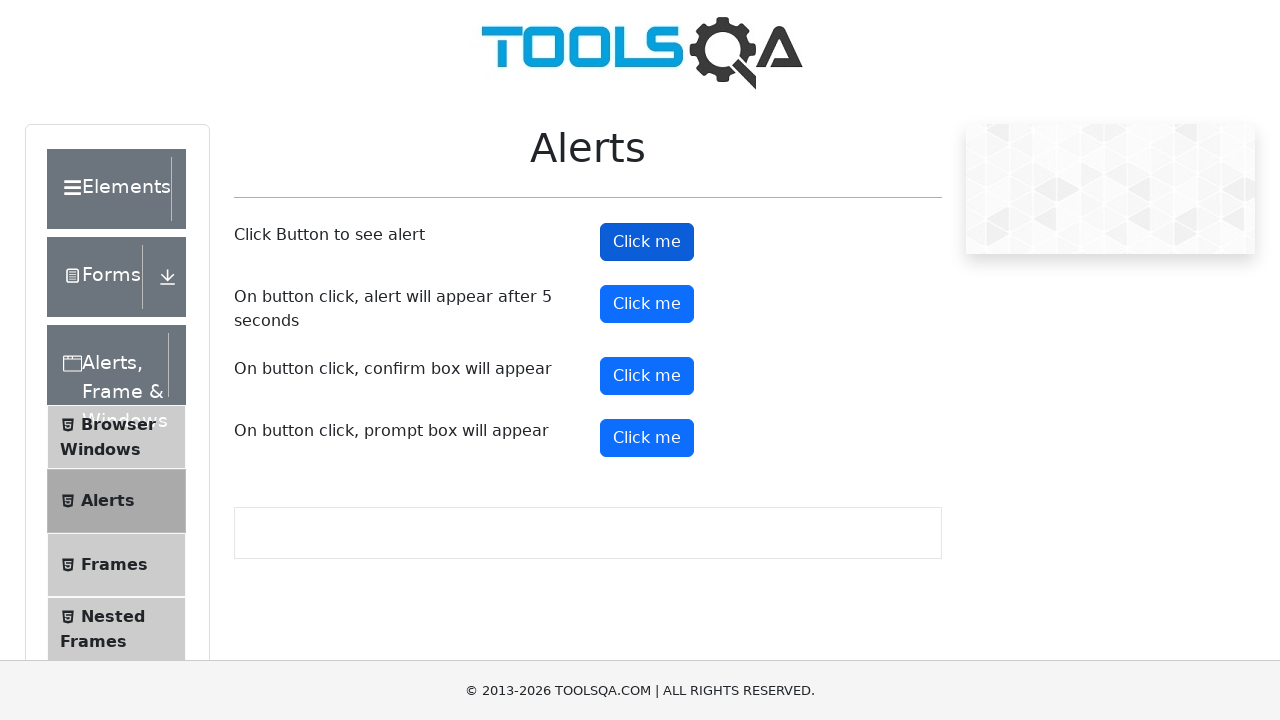

Clicked timed alert button at (647, 304) on button#timerAlertButton
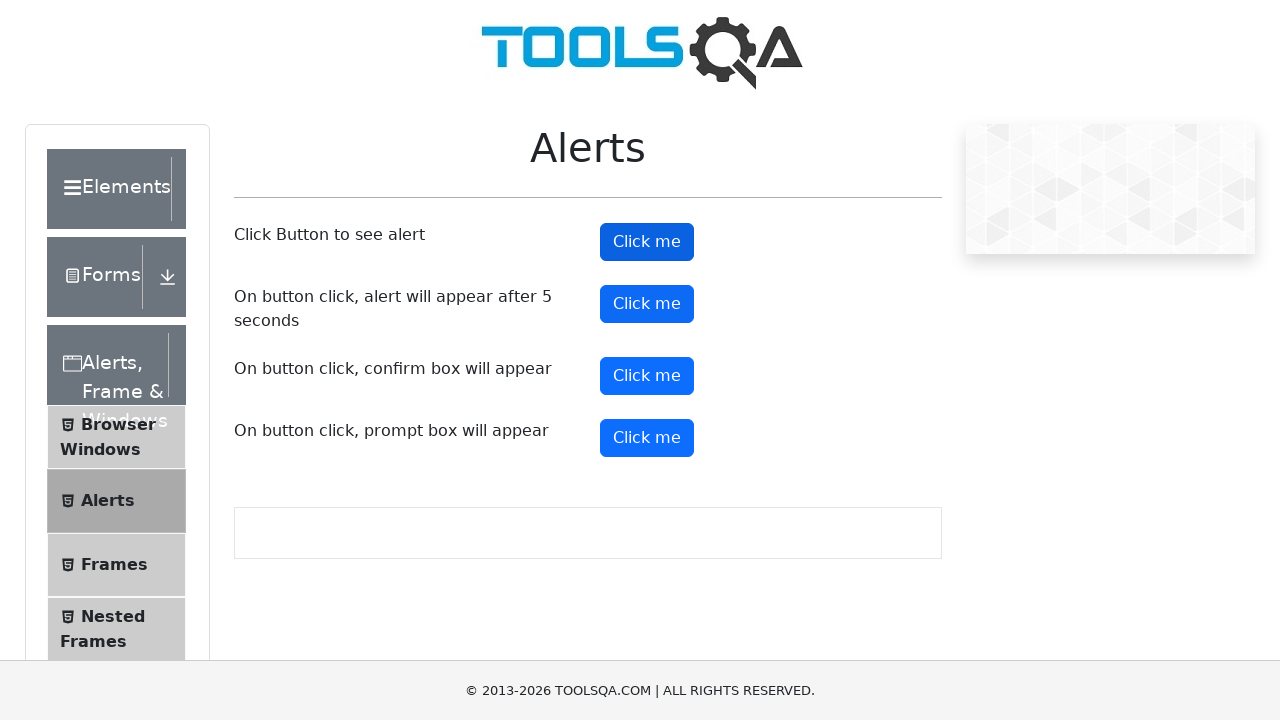

Waited 6 seconds for timed alert to trigger and be handled
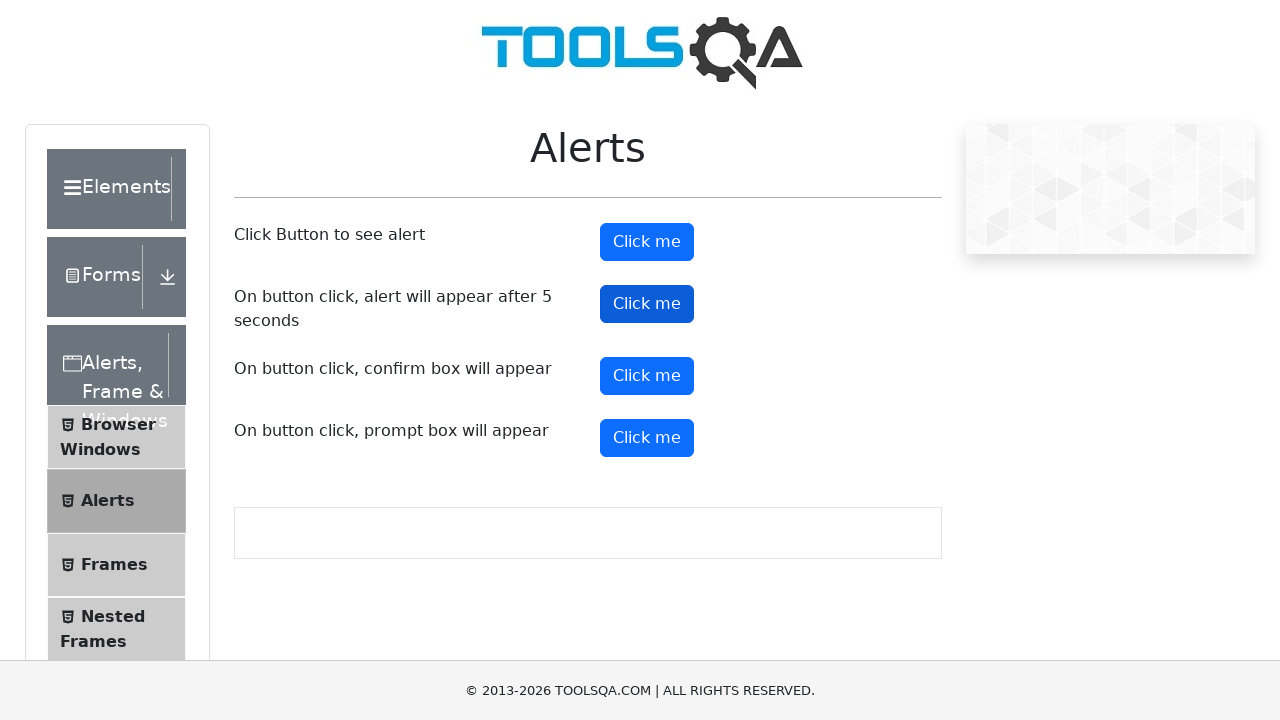

Clicked confirm dialog button at (647, 376) on button#confirmButton
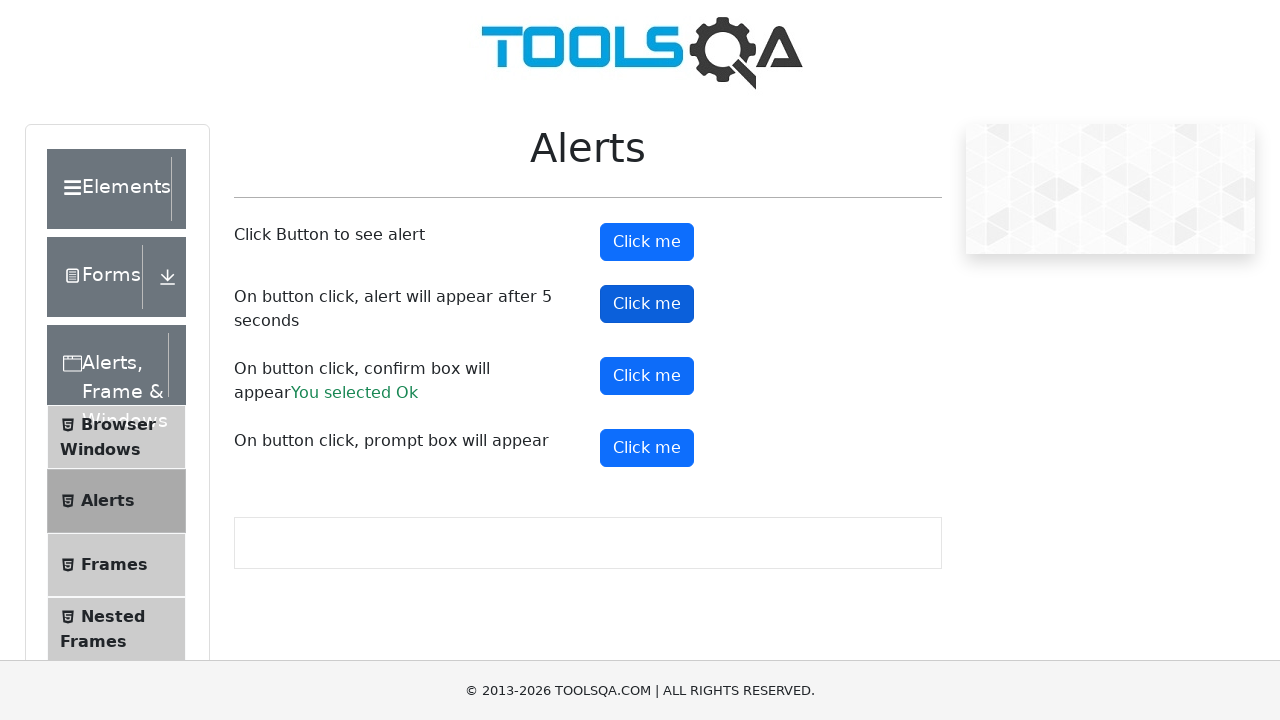

Waited for confirm dialog to be handled
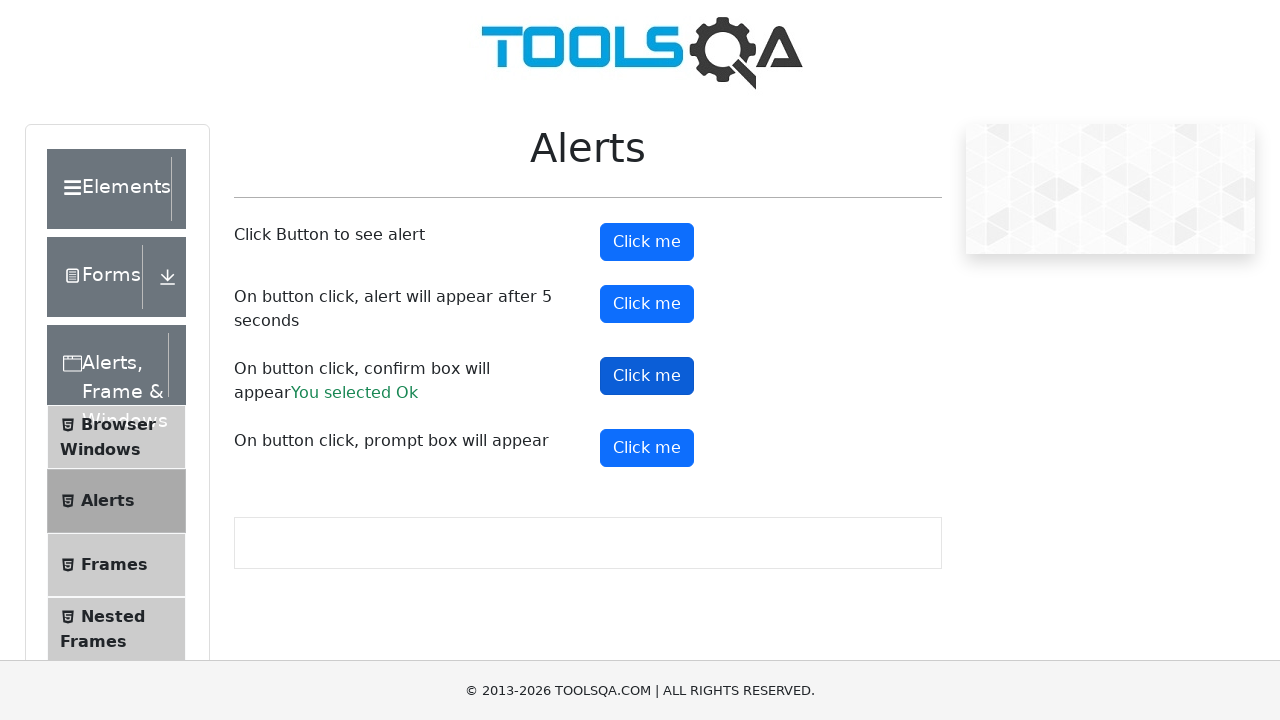

Clicked prompt button at (647, 448) on button#promtButton
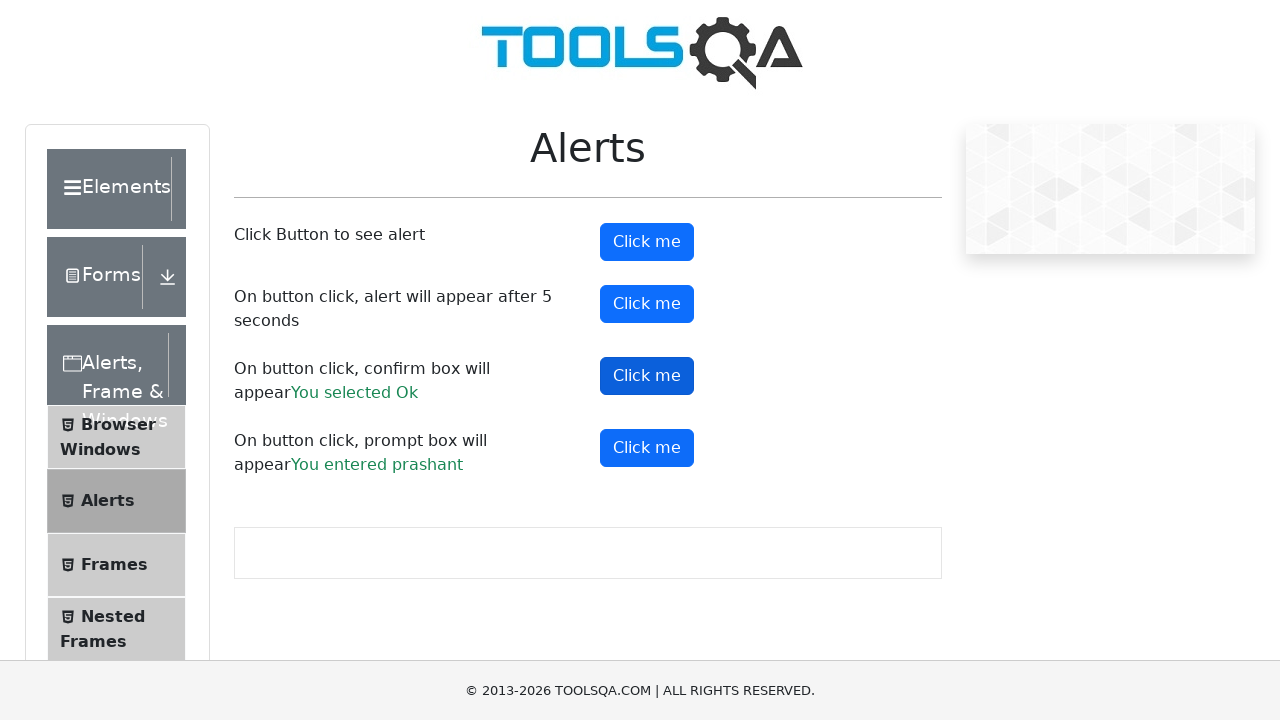

Waited for prompt dialog to be handled with text input 'prashant'
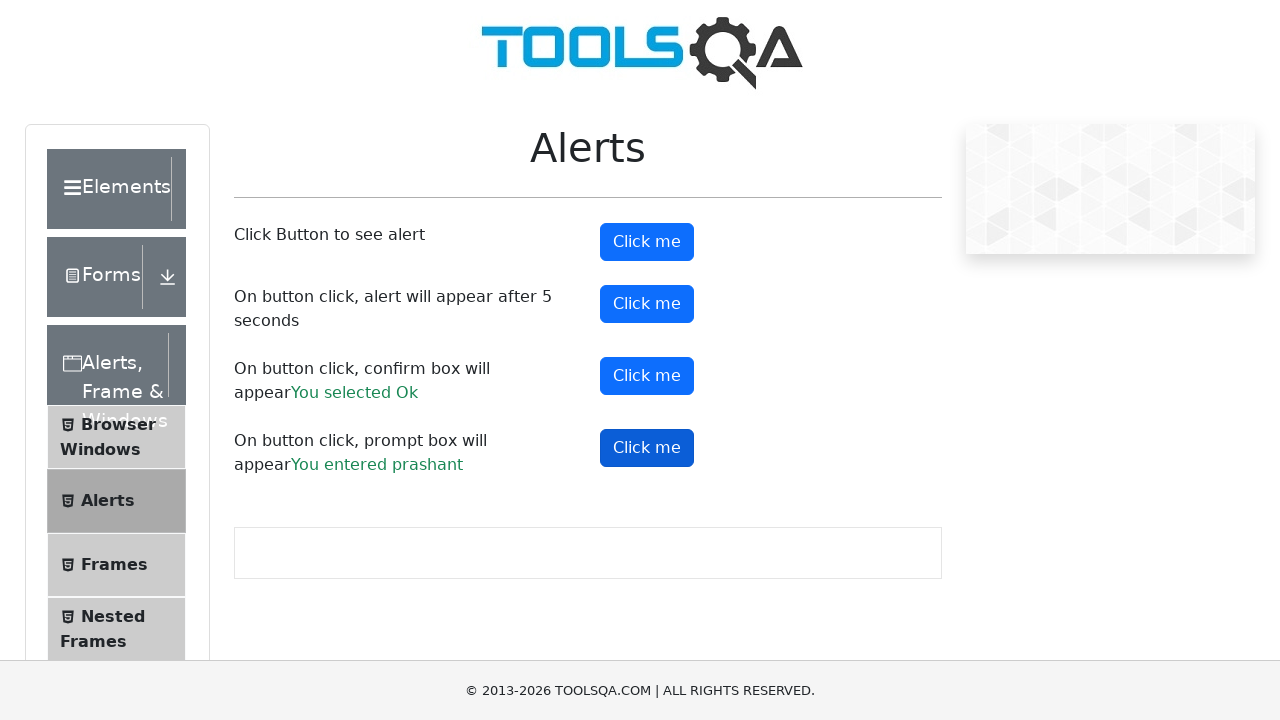

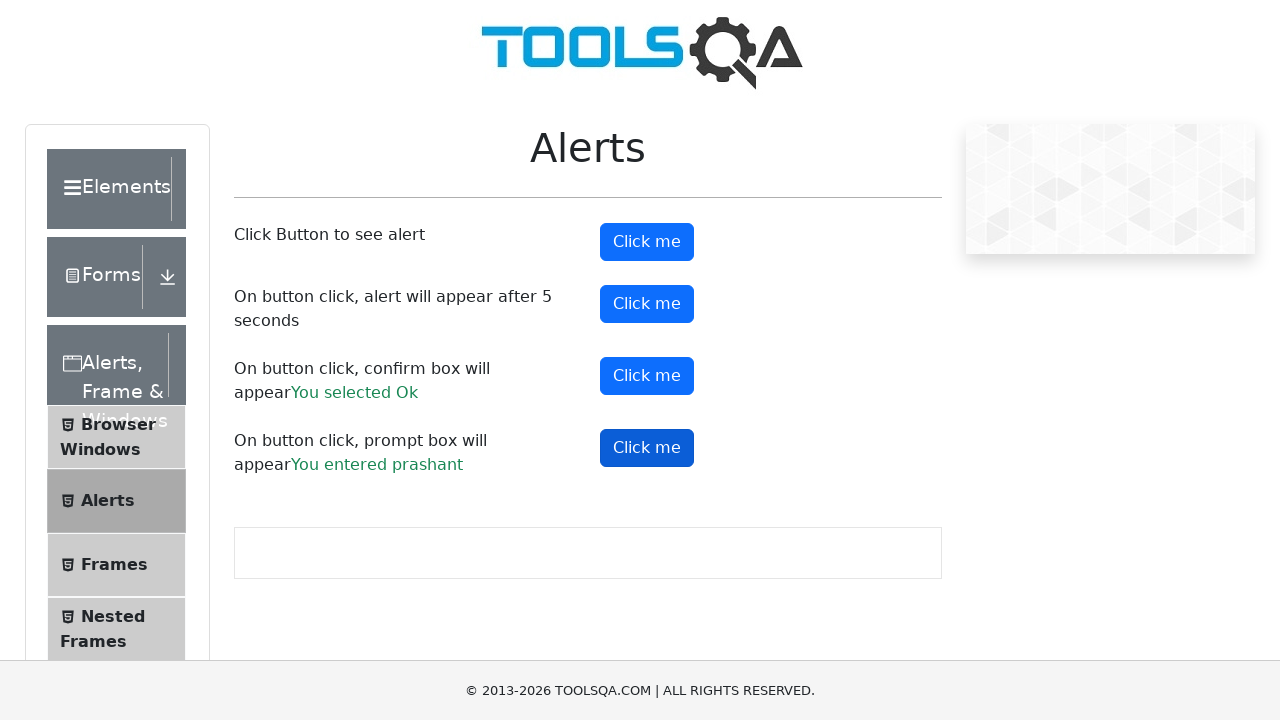